Tests the Venues page by searching for venues, testing filters, view mode toggle, and clicking on venue cards

Starting URL: https://wedding-bz7gqvz3x-asithalkonaras-projects.vercel.app/venues

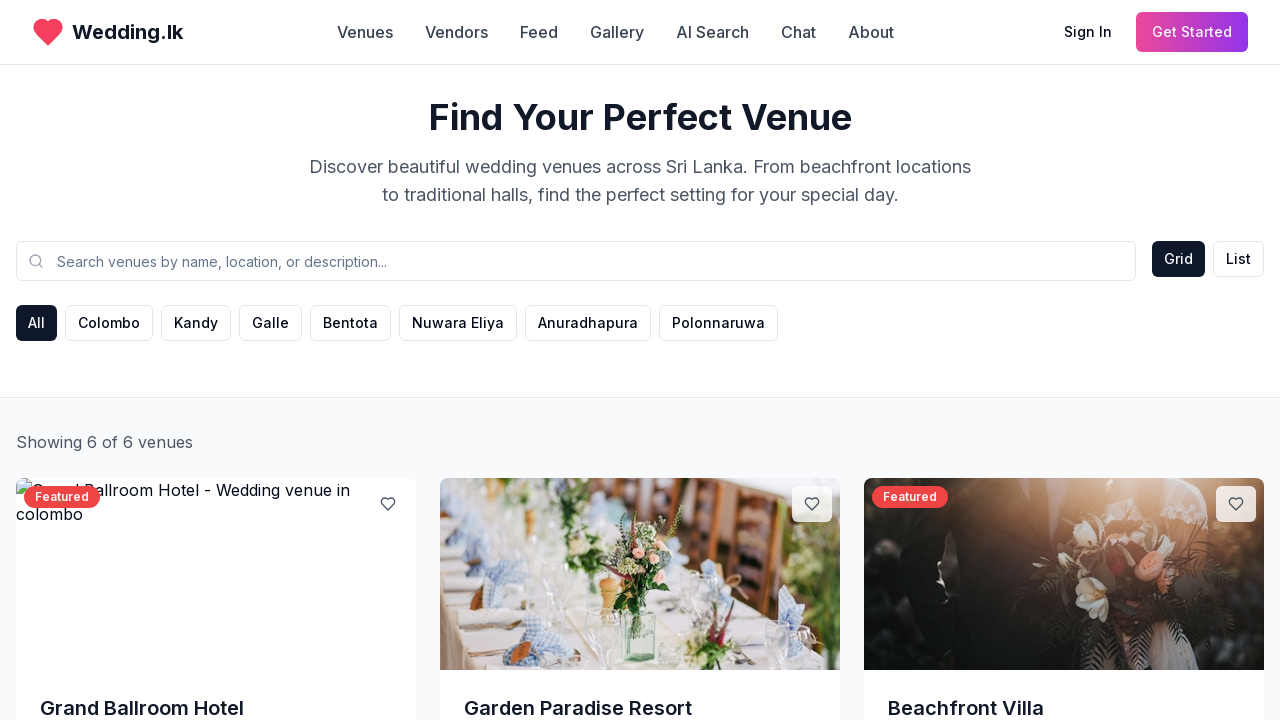

Waited for page to load with networkidle state
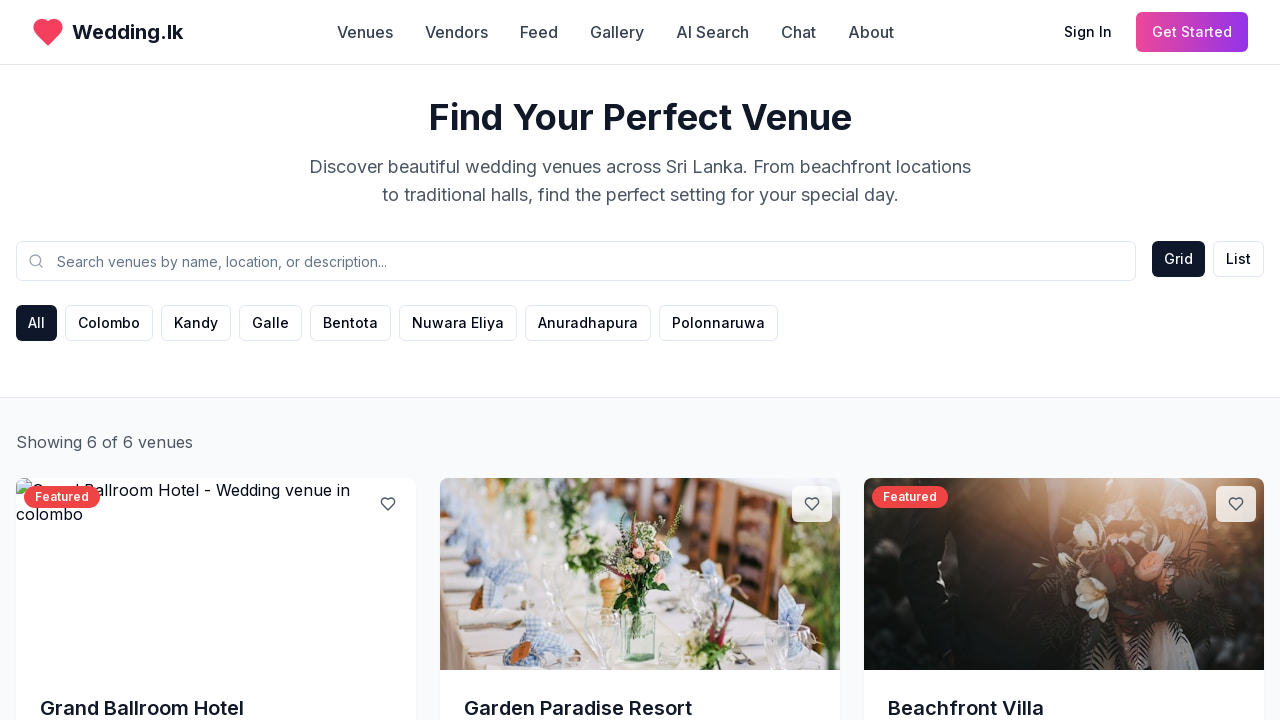

Page header (h1) loaded successfully
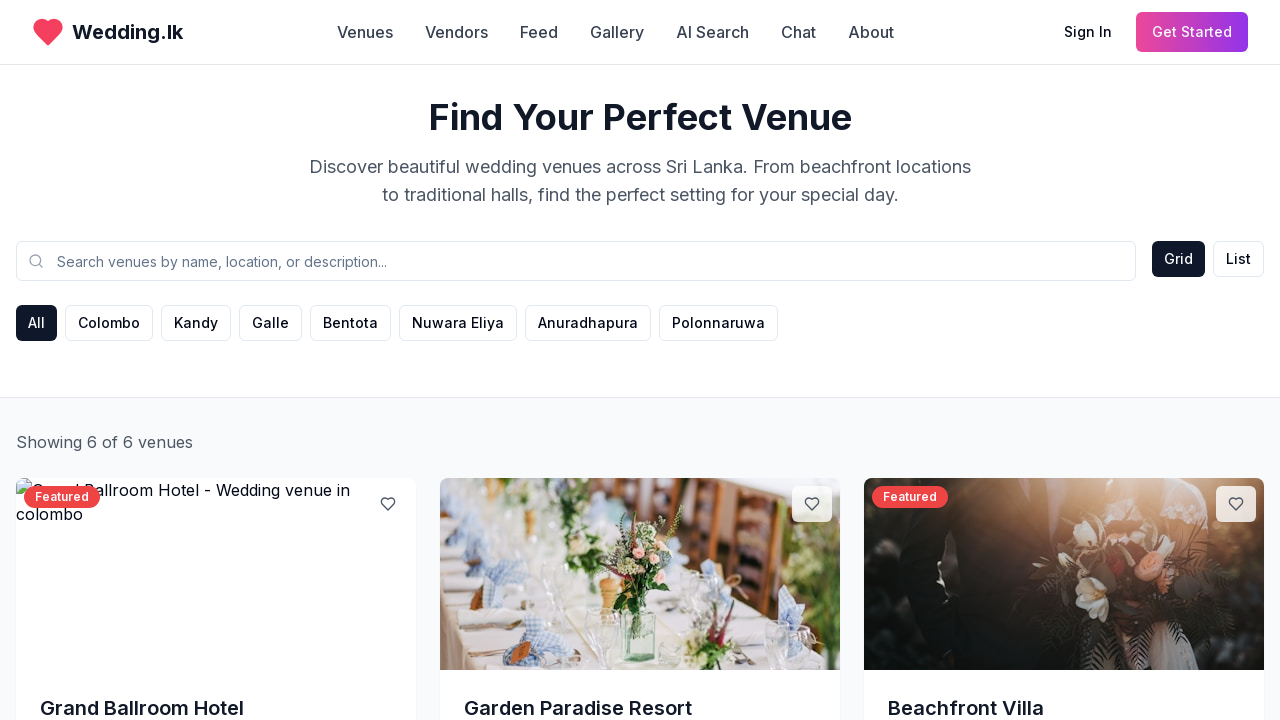

Located search input field
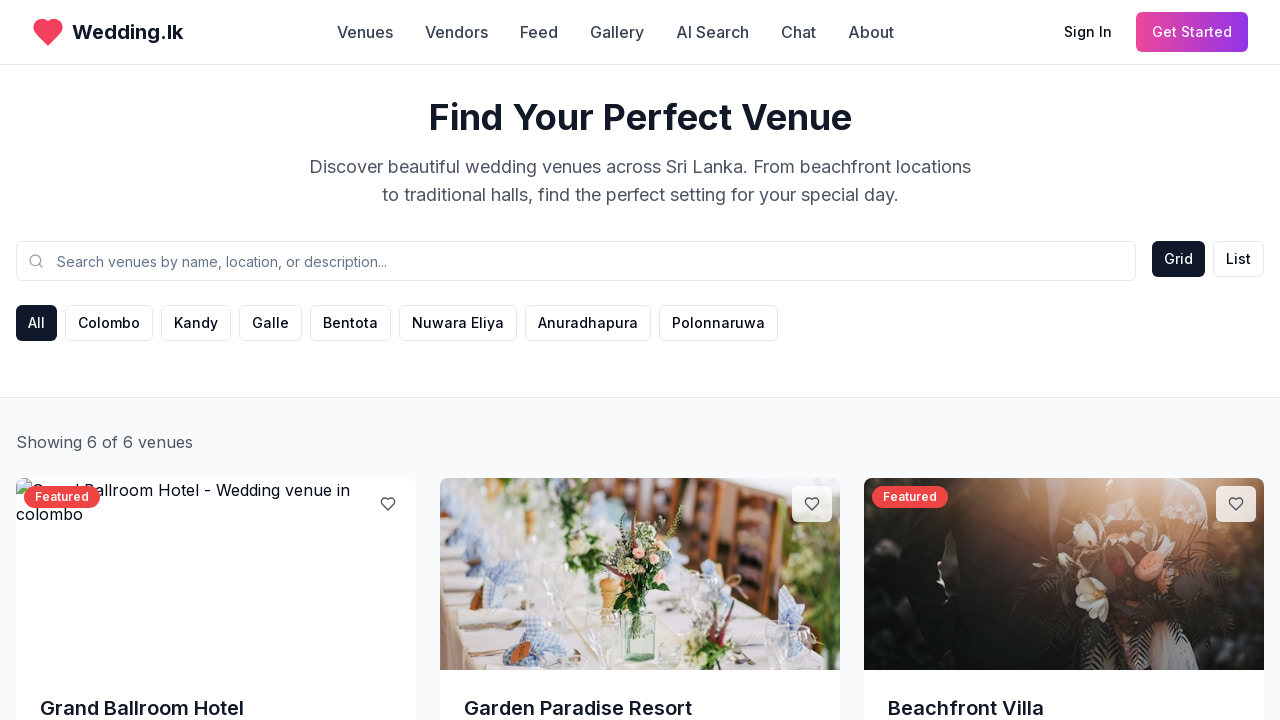

Filled search field with 'Colombo' on input[placeholder*="search"], input[placeholder*="venue"] >> nth=0
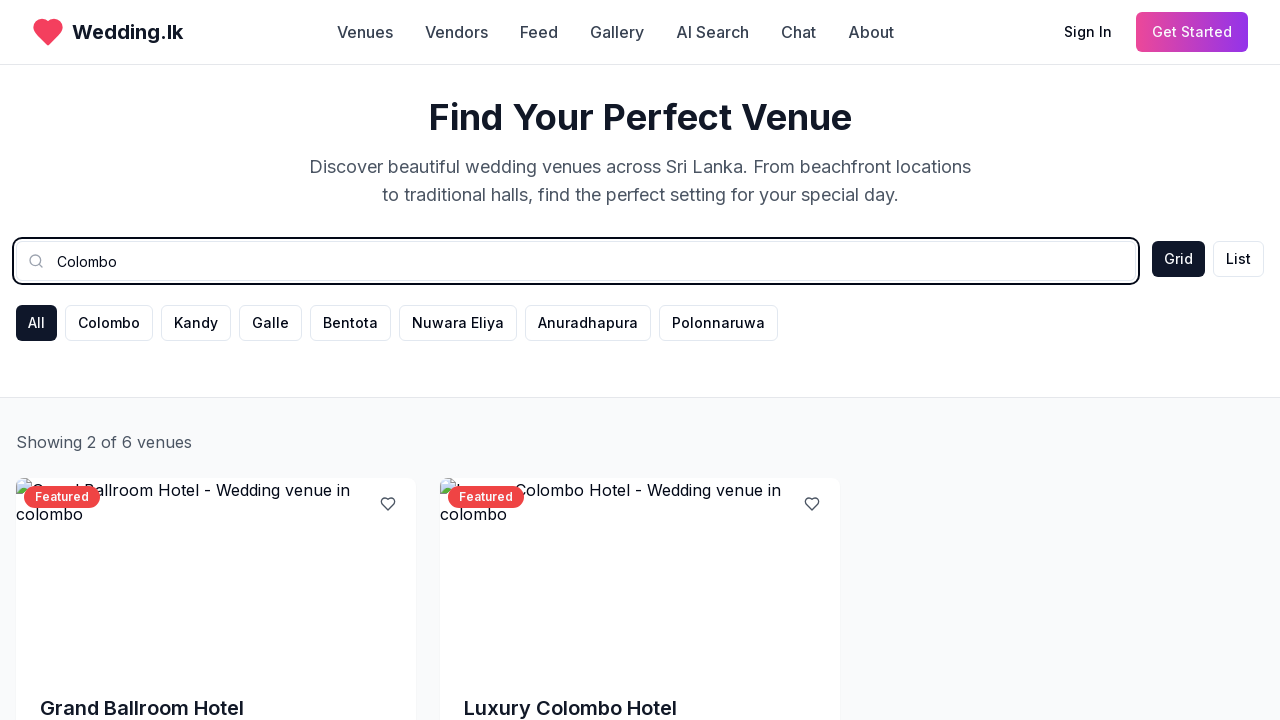

Waited 1 second for search results to load
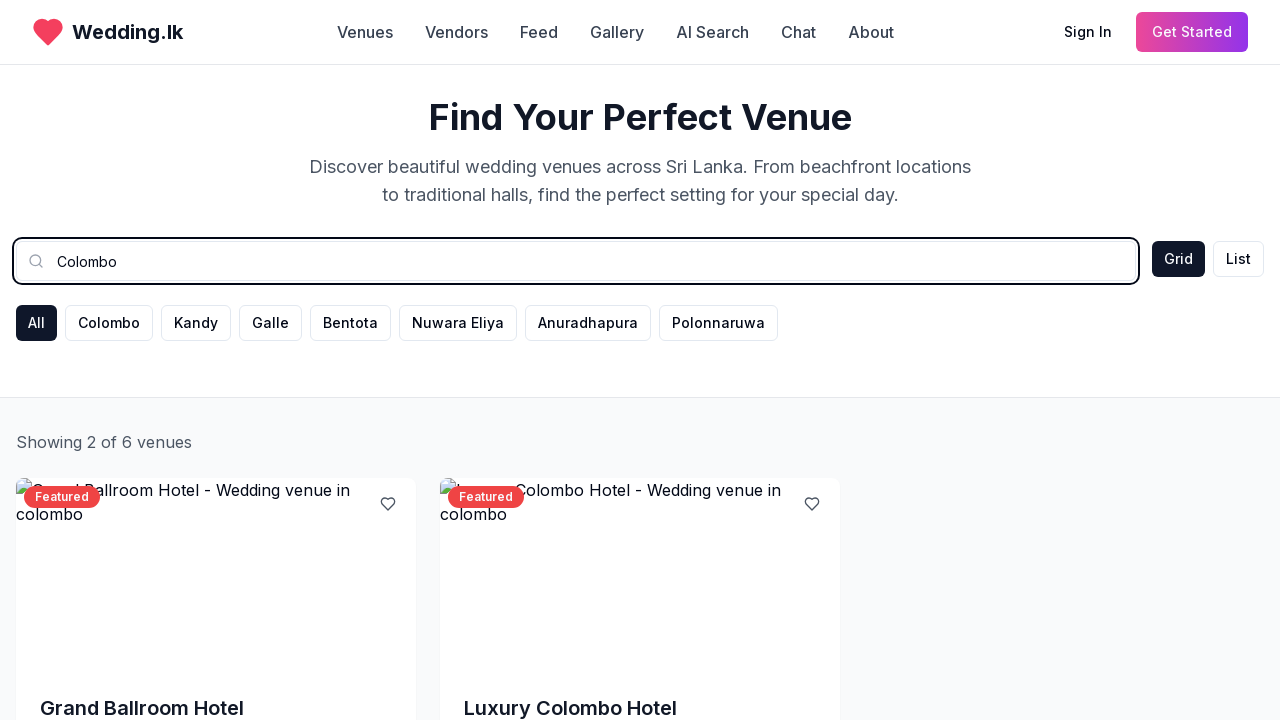

Located filter buttons
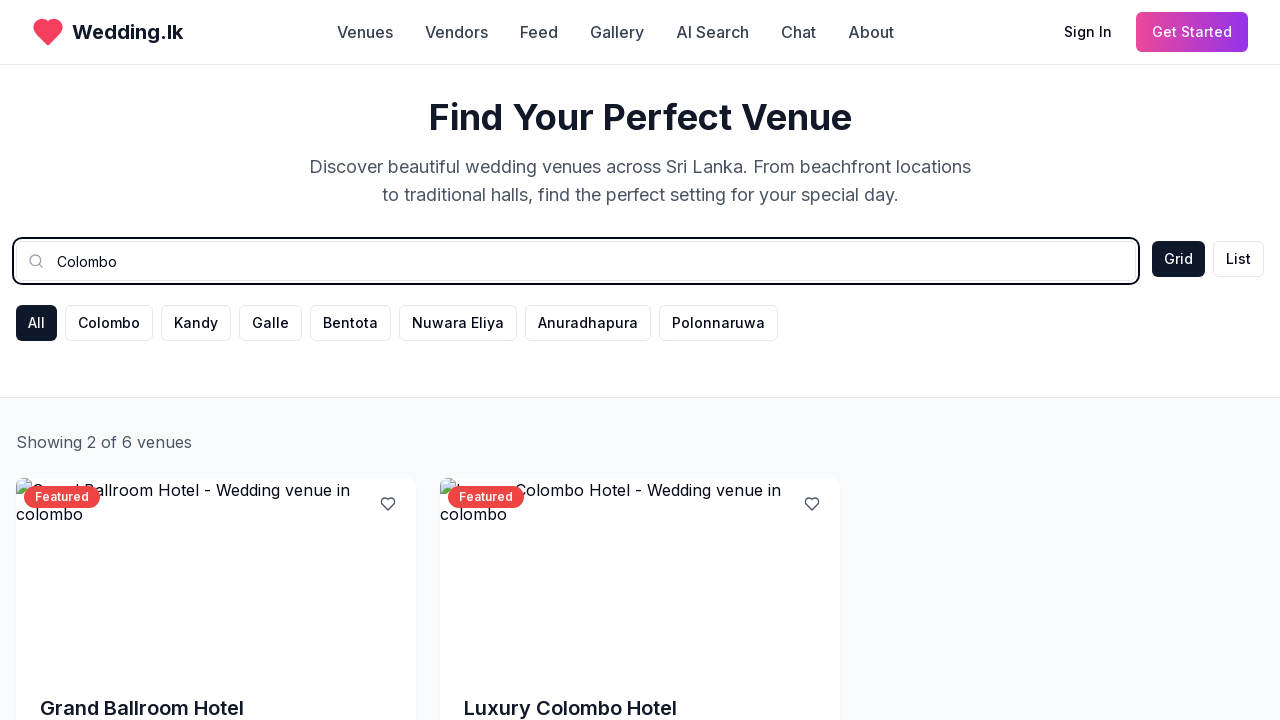

Located view mode toggle button
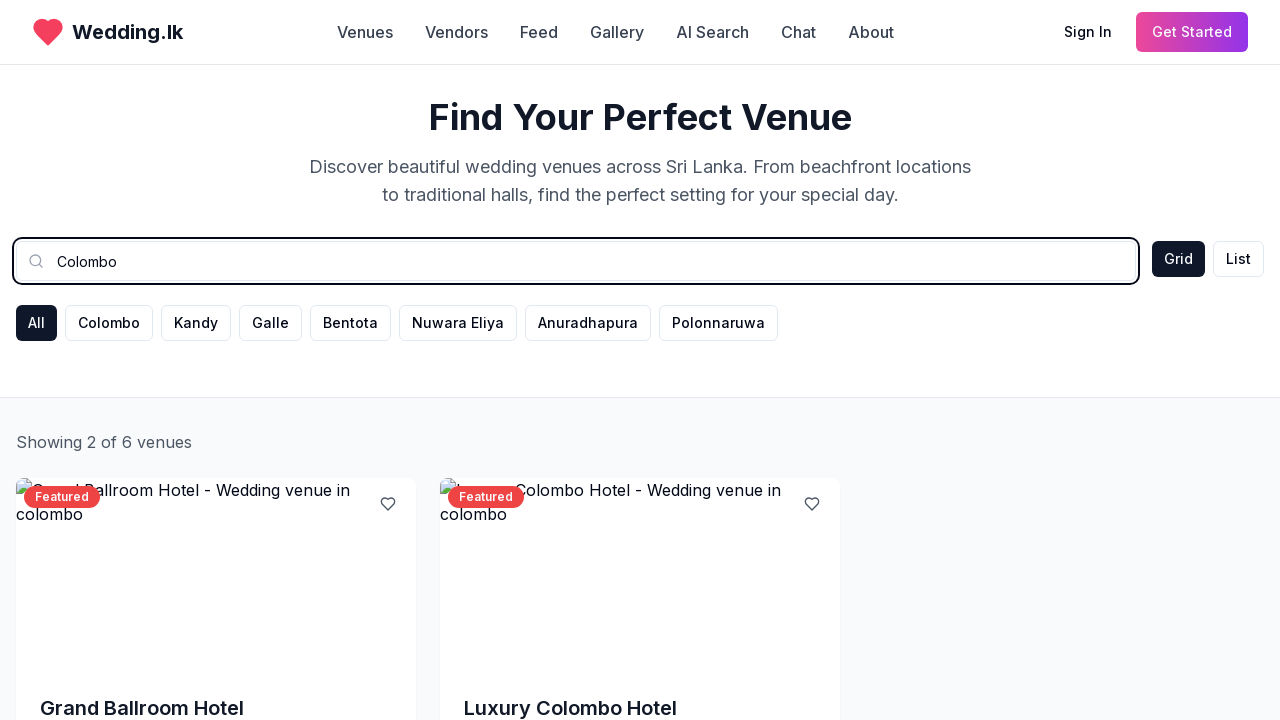

Located venue card elements
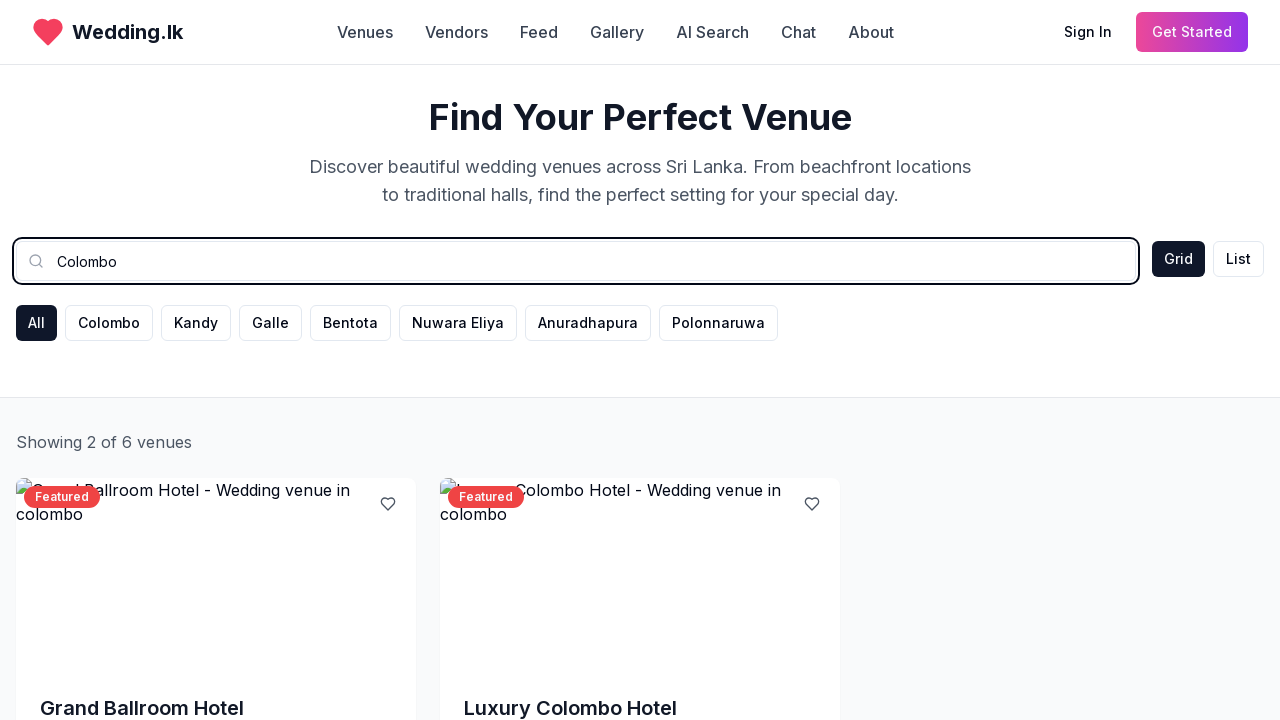

Clicked on first venue card at (640, 232) on .bg-white, .venue-card, [data-testid="venue-card"], .card >> nth=0
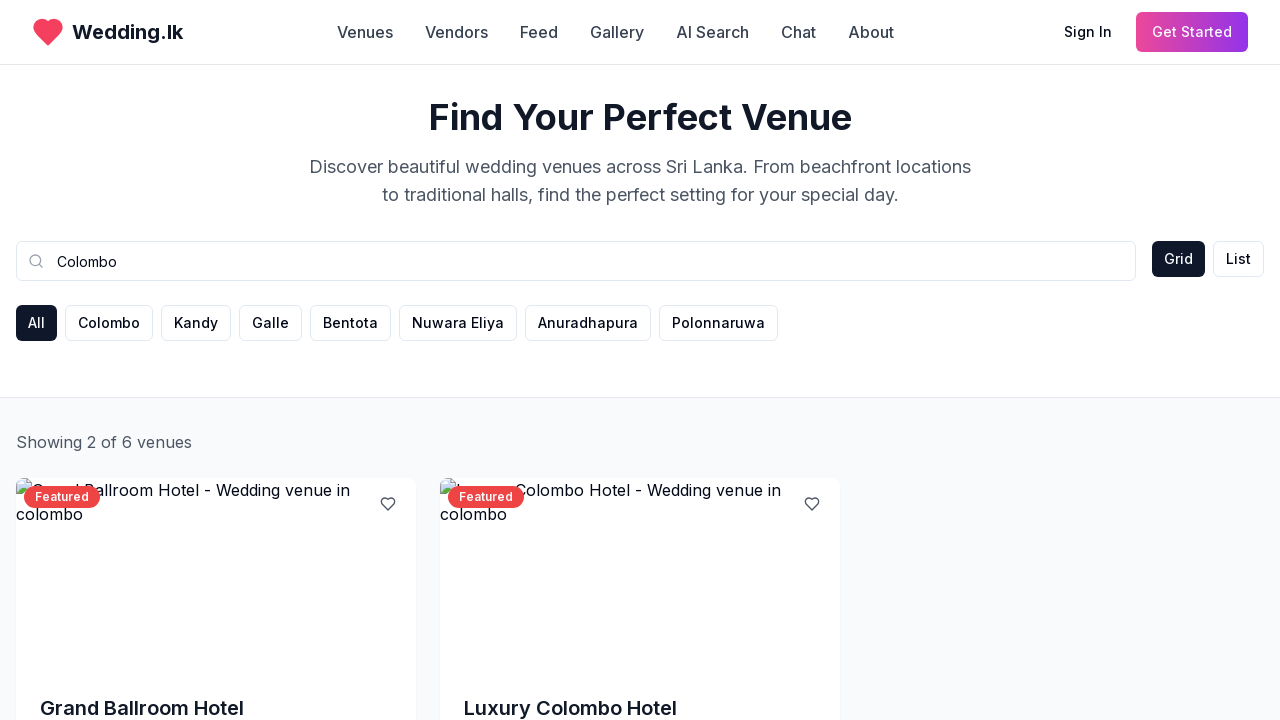

Venue details page loaded with networkidle state
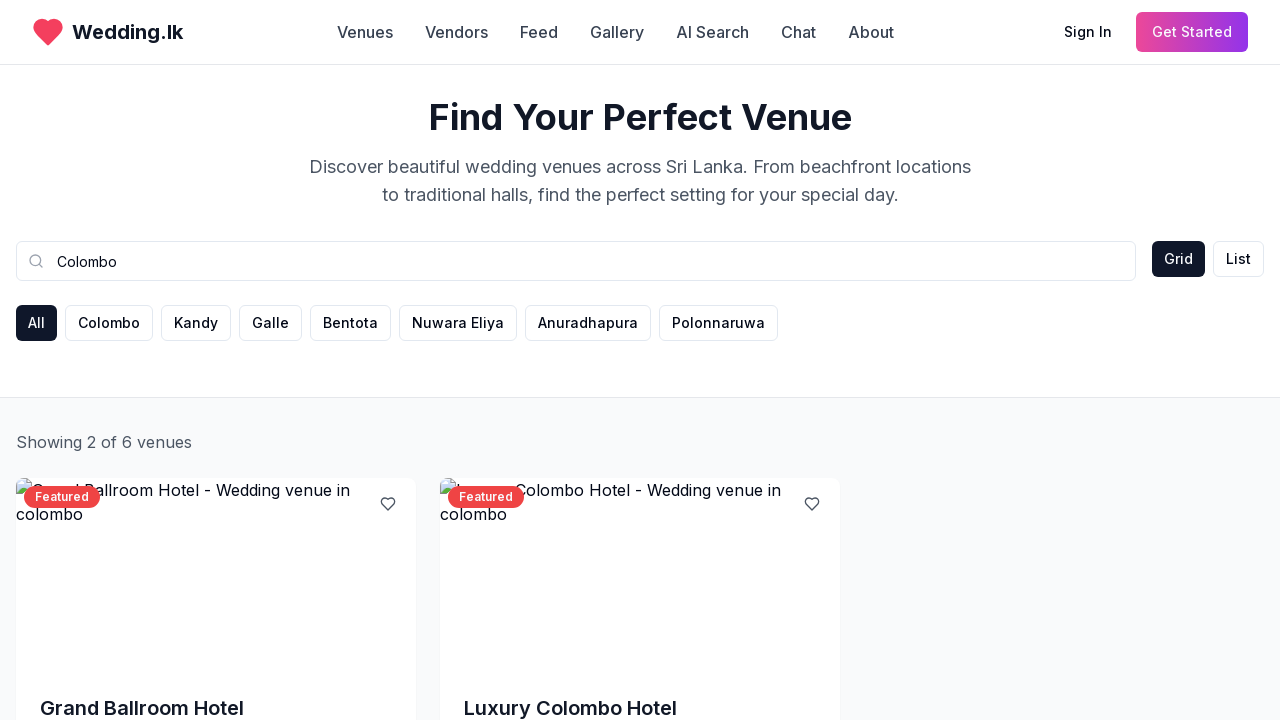

Navigated back to venues page
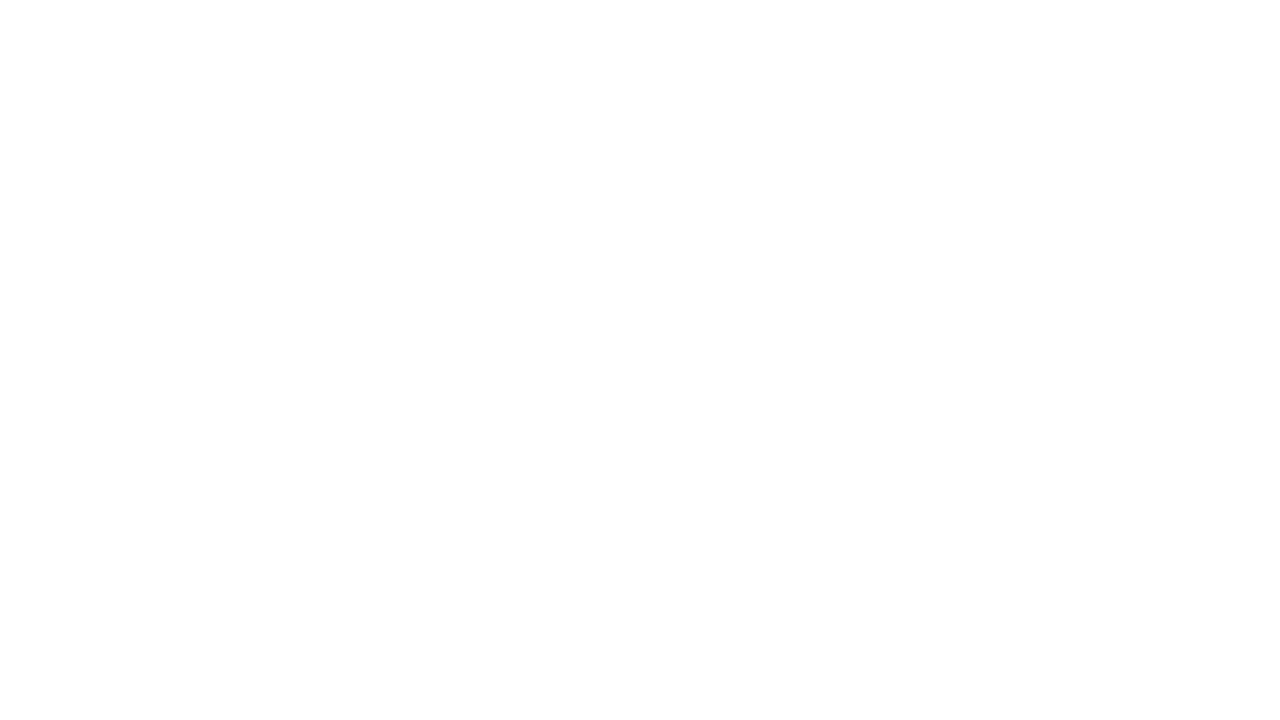

Venues page reloaded with networkidle state
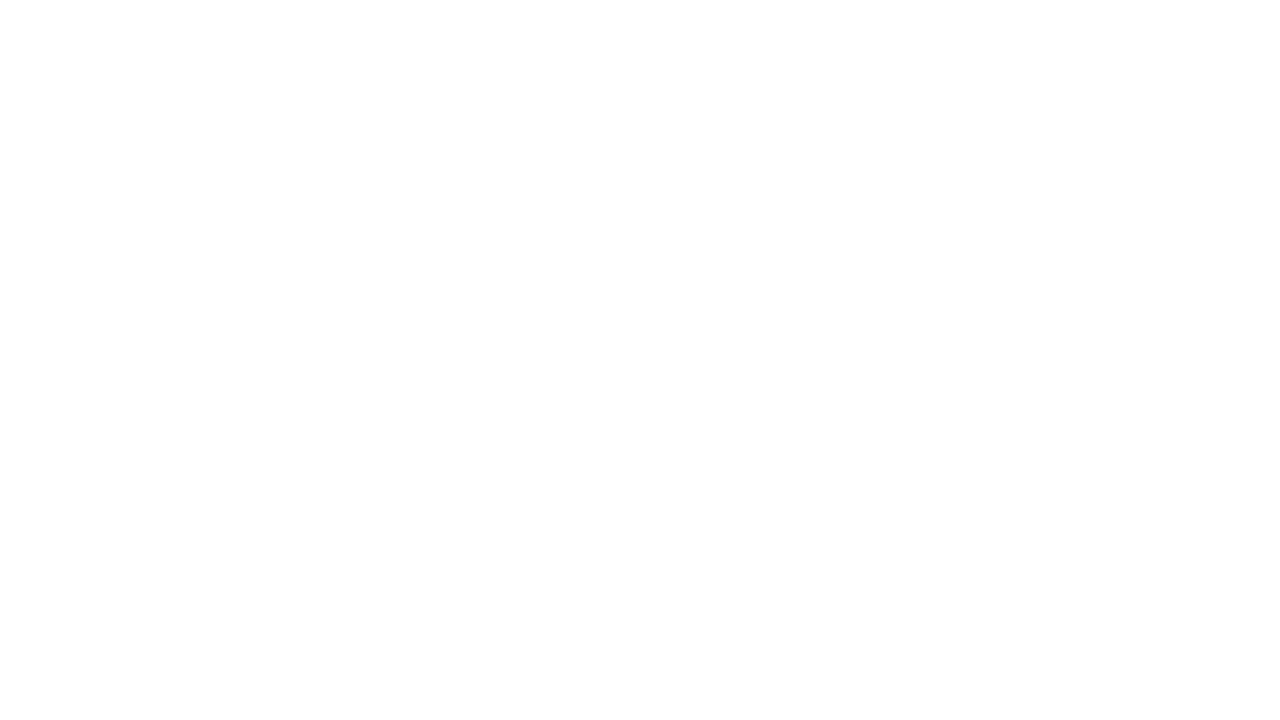

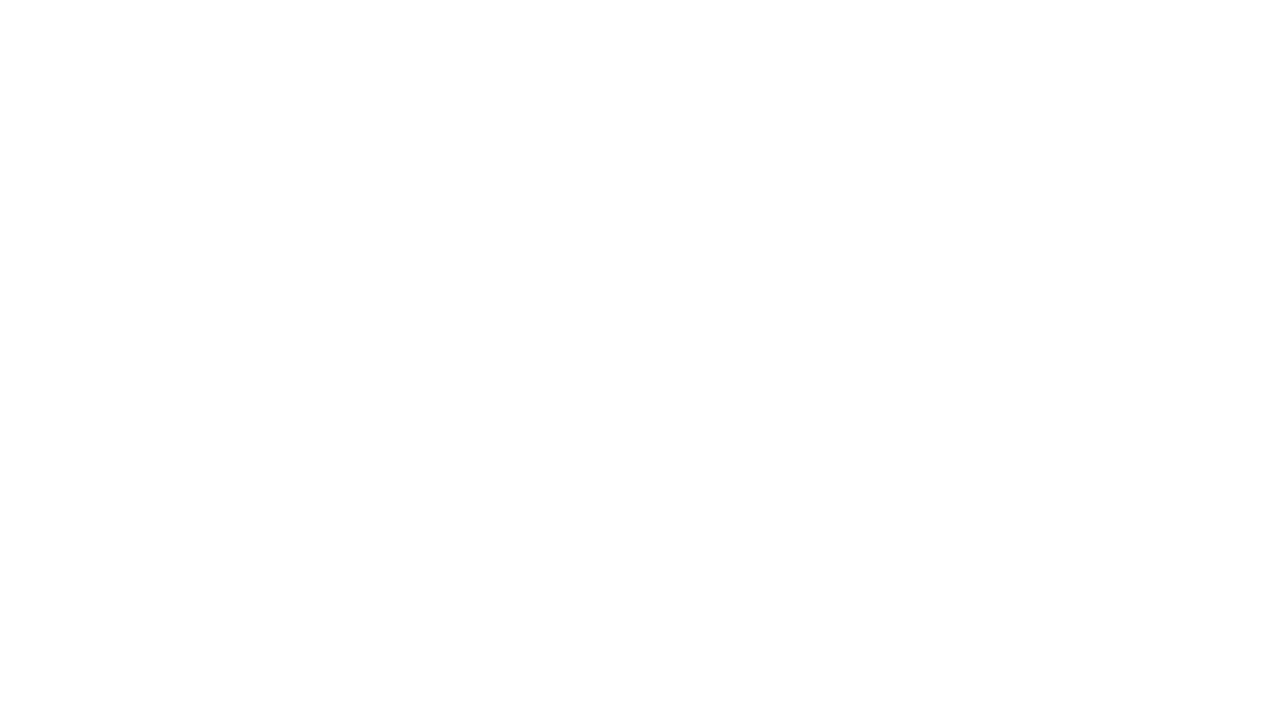